Performs a click-and-hold, move to target, then release action for drag and drop functionality

Starting URL: https://crossbrowsertesting.github.io/drag-and-drop

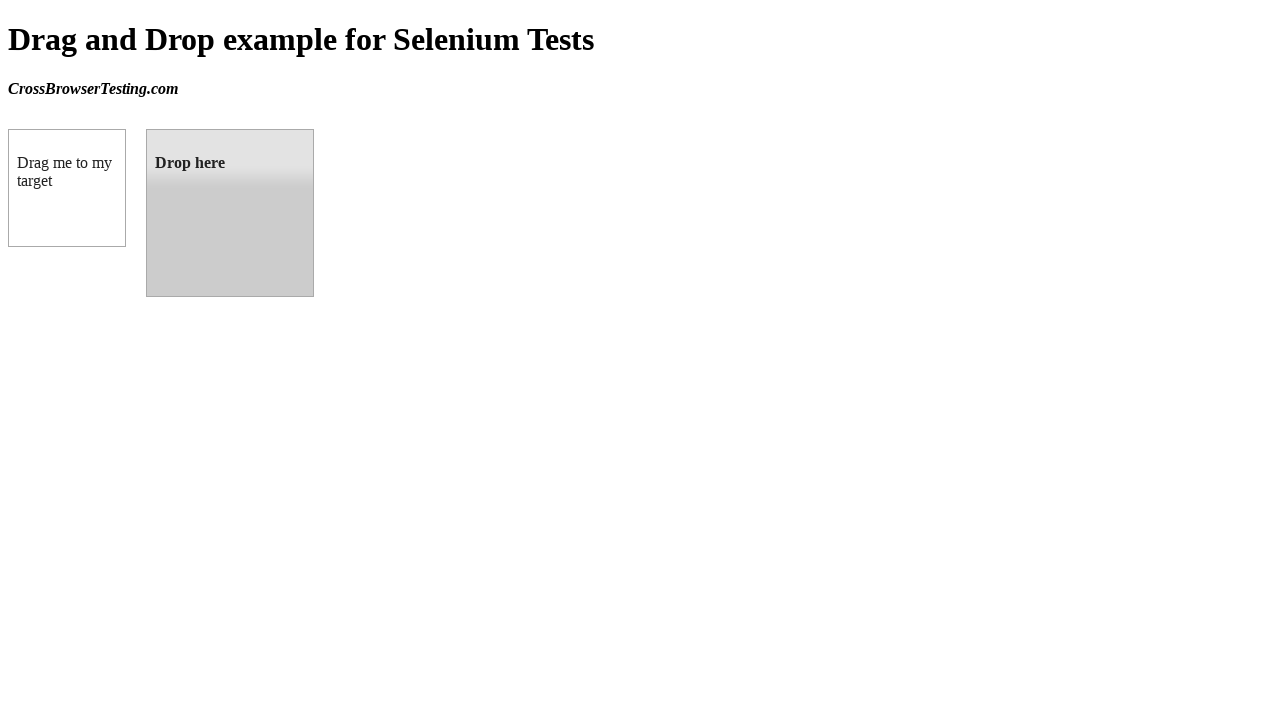

Located draggable source element
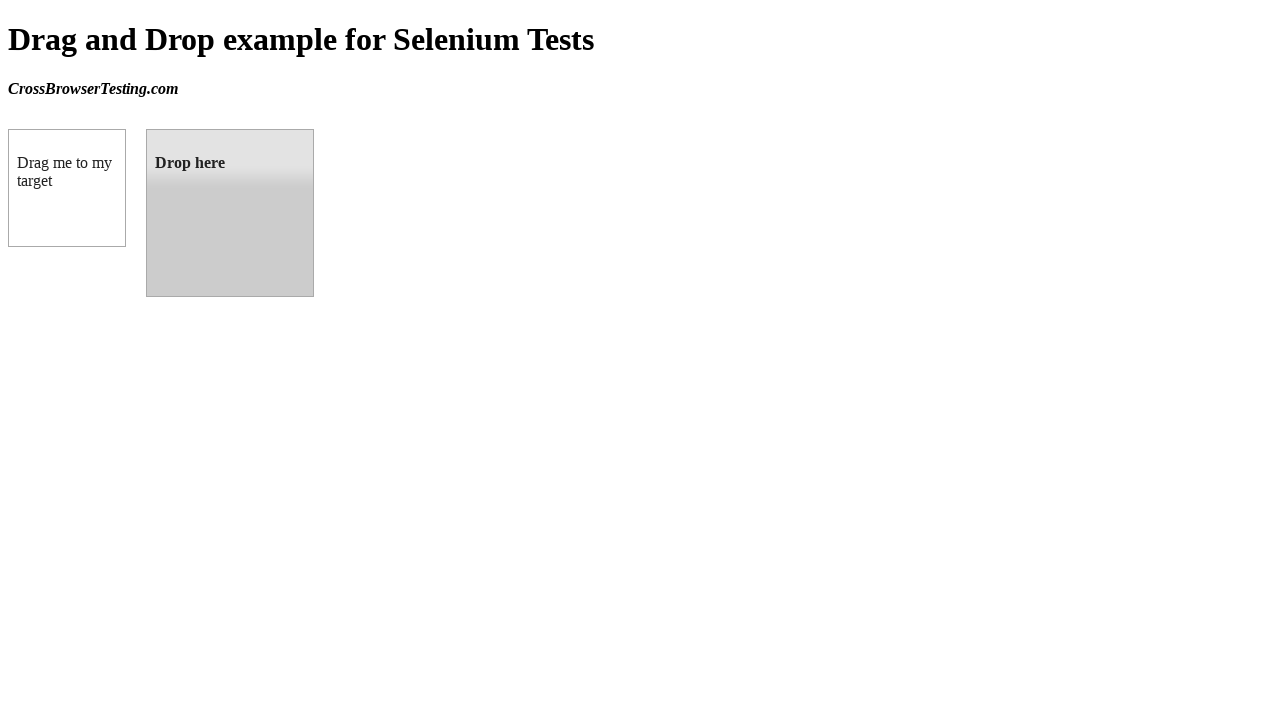

Located droppable target element
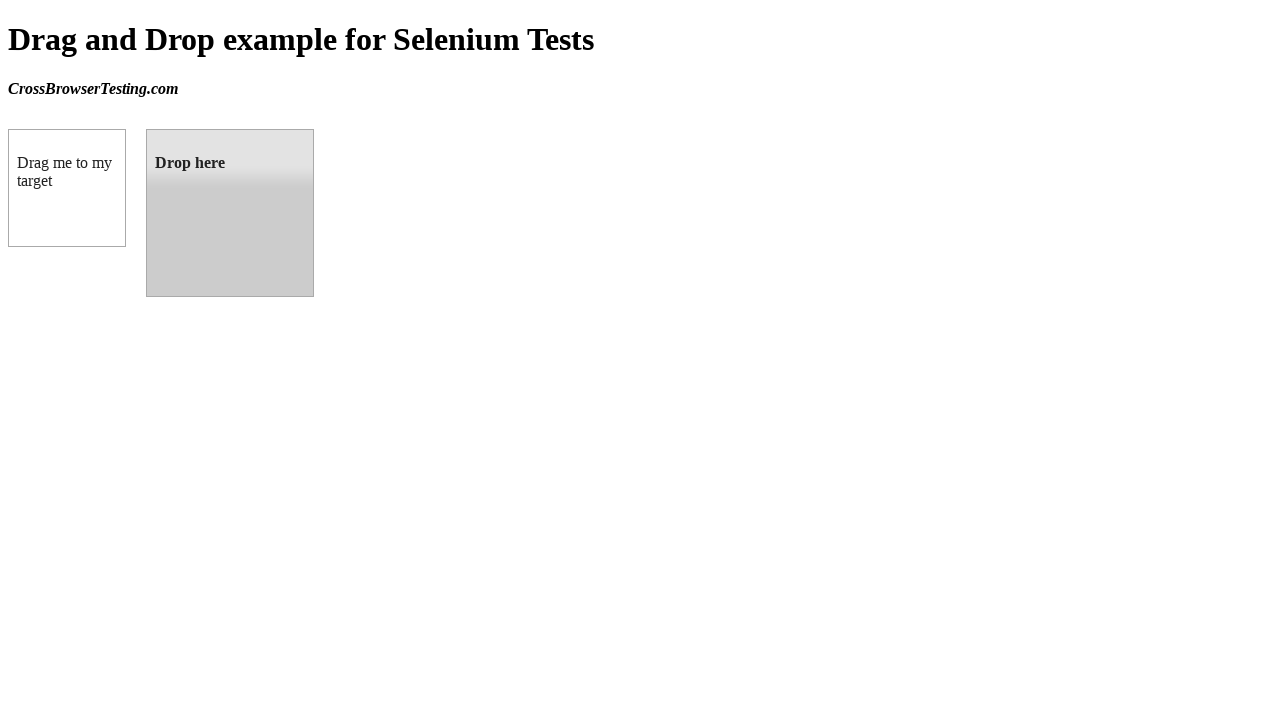

Retrieved bounding box of draggable element
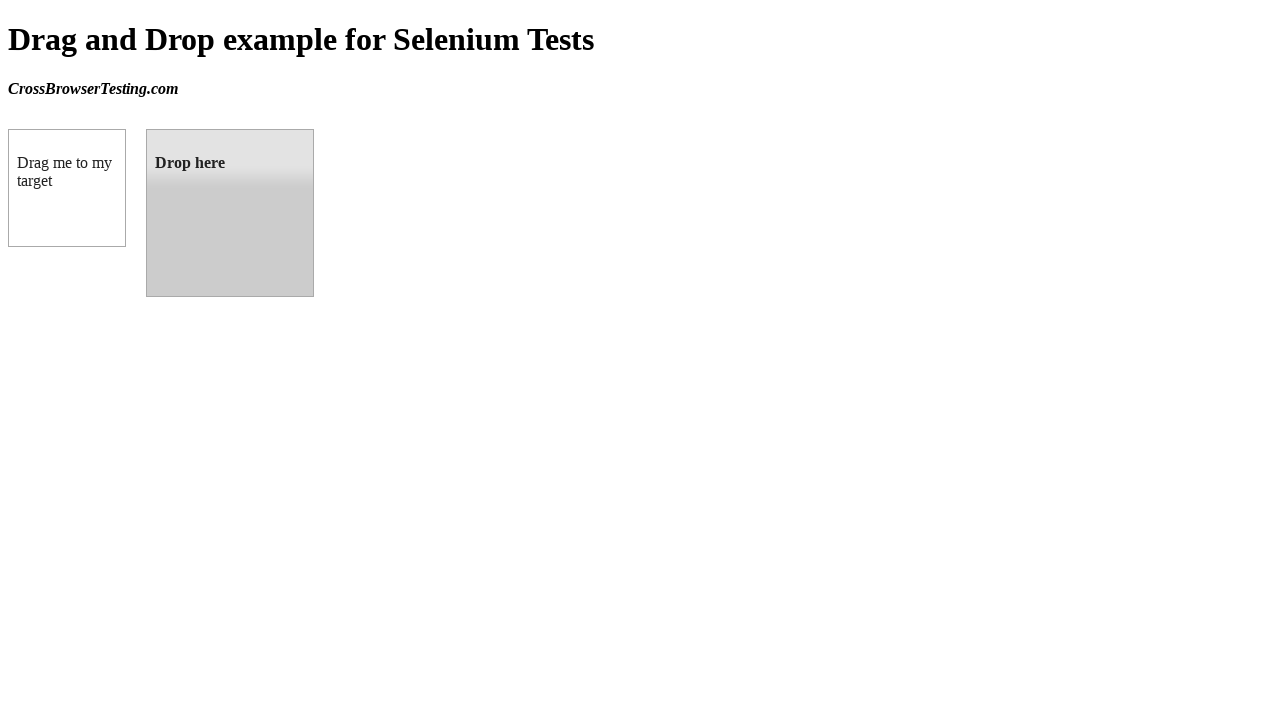

Retrieved bounding box of droppable element
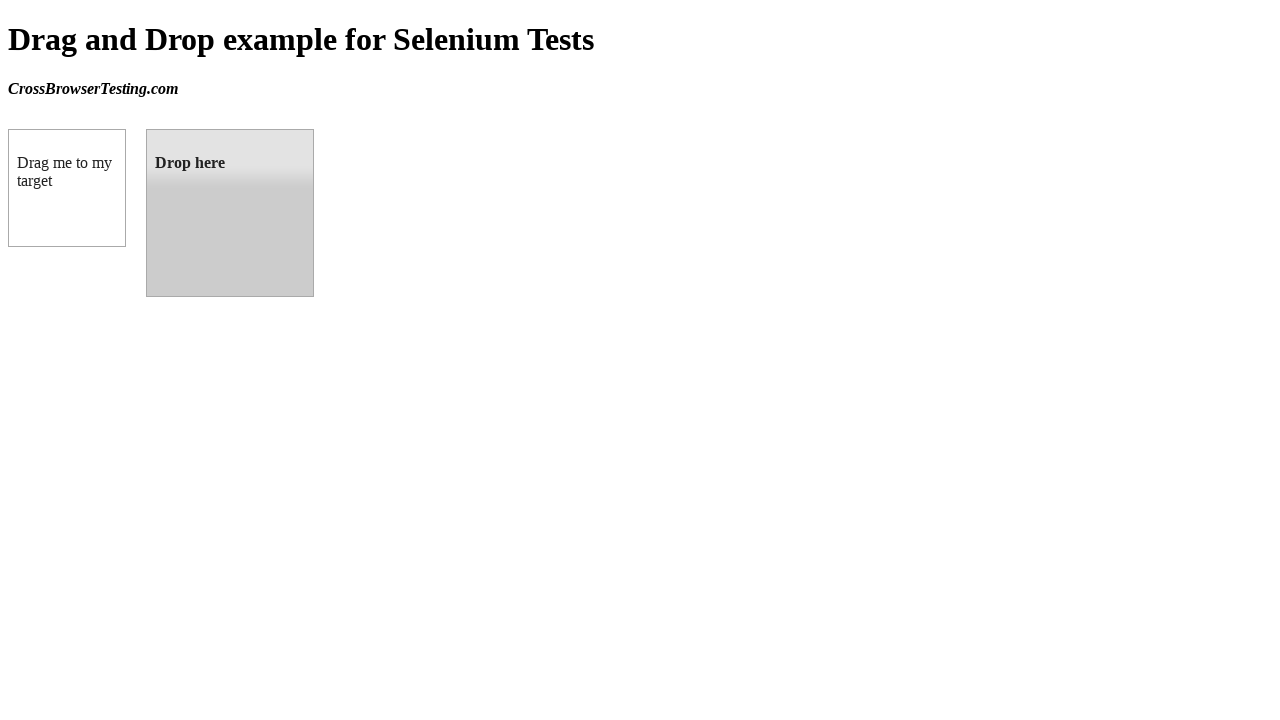

Moved mouse to center of draggable element at (67, 188)
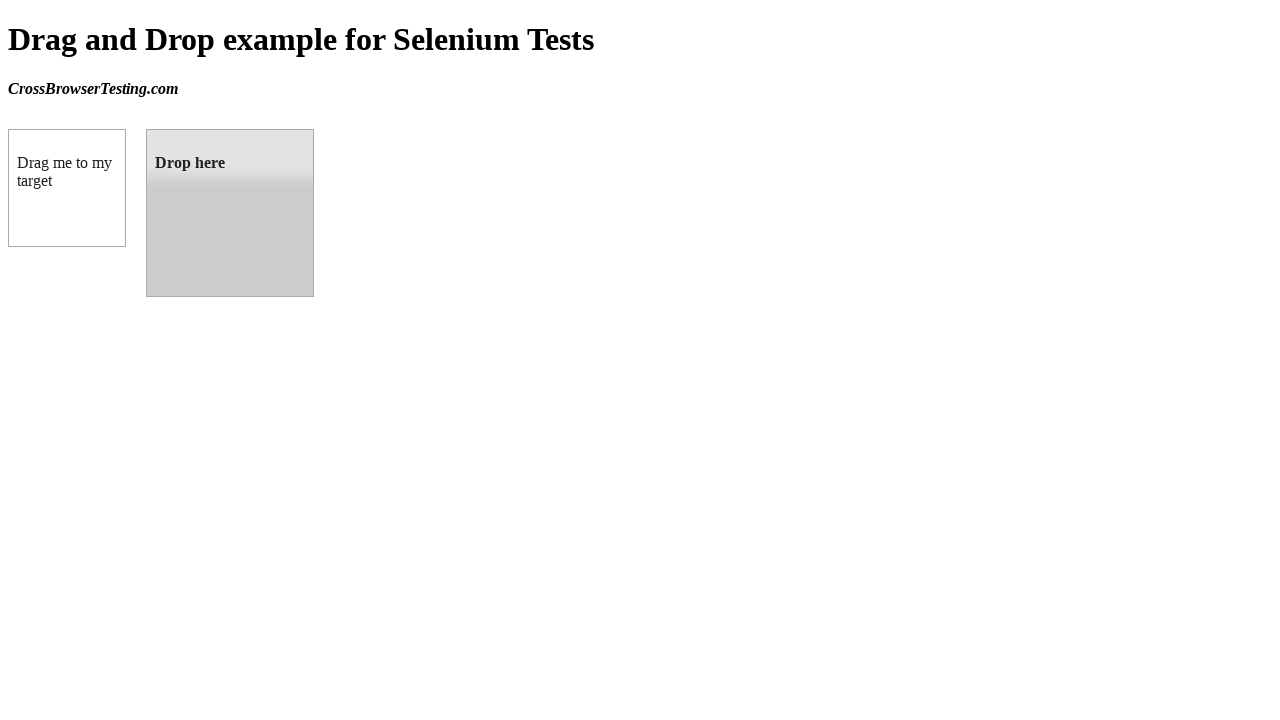

Pressed and held mouse button on draggable element at (67, 188)
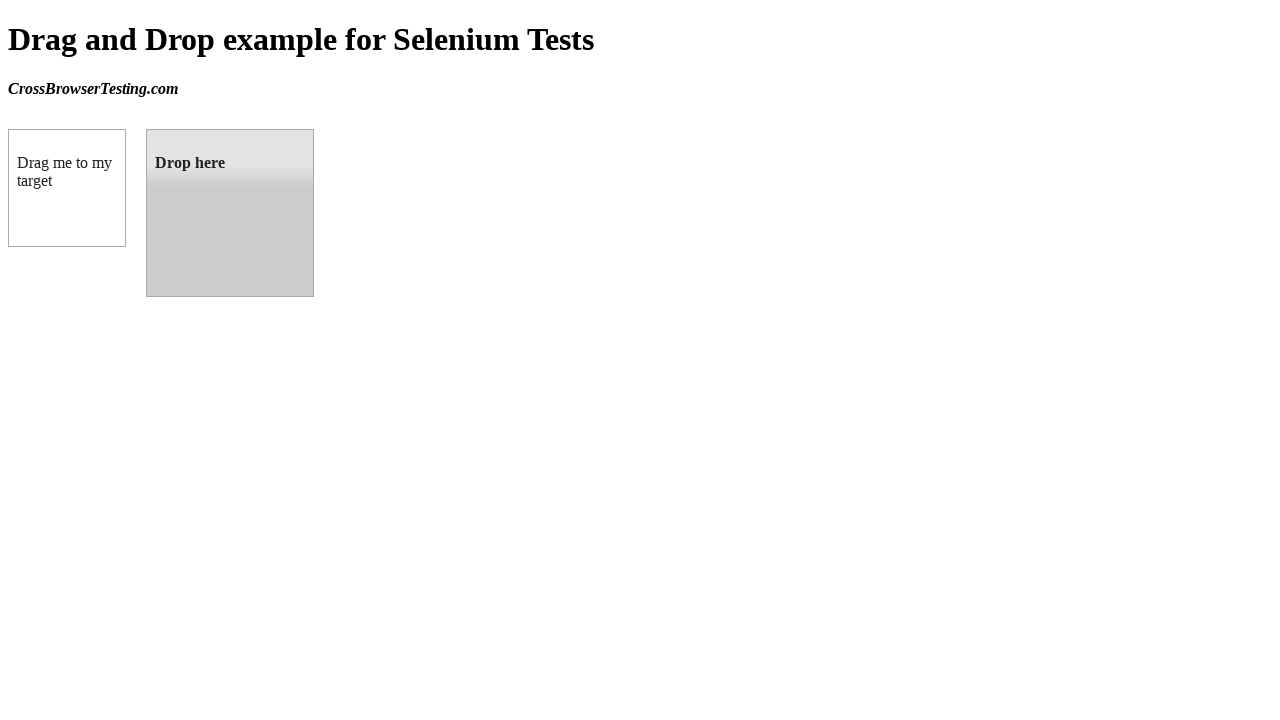

Dragged element to center of droppable target at (230, 213)
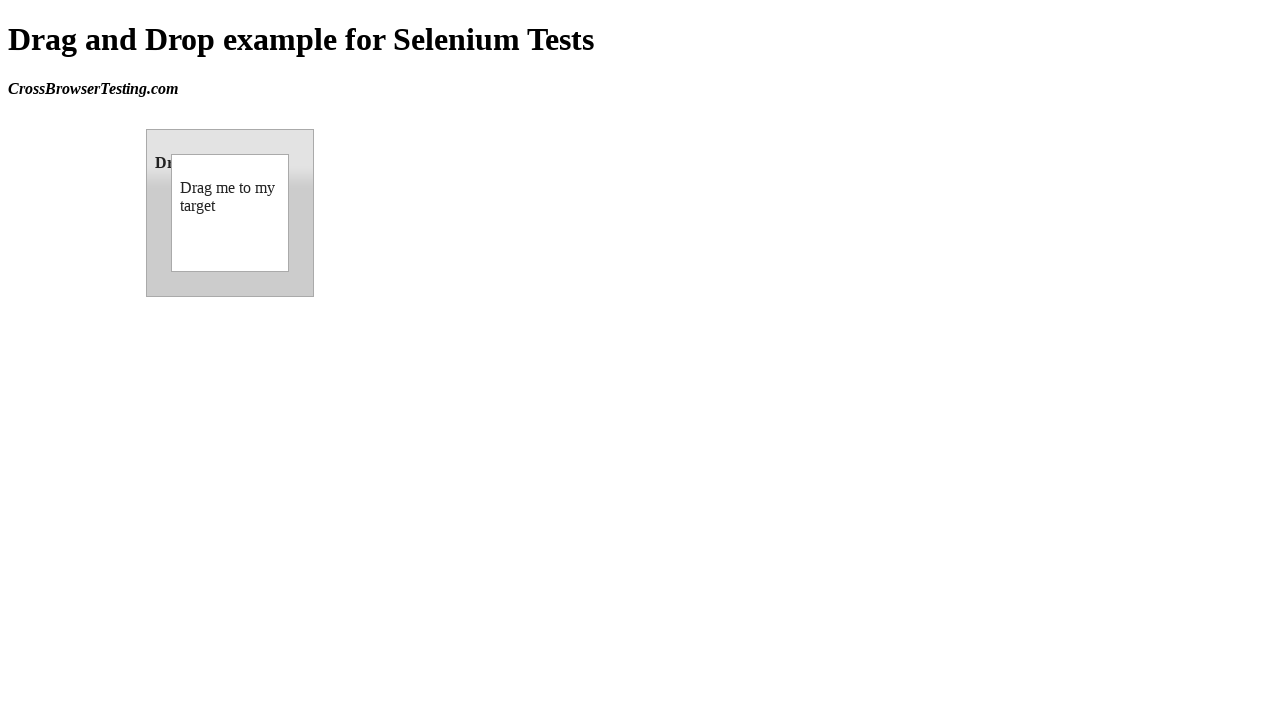

Released mouse button to drop element on target at (230, 213)
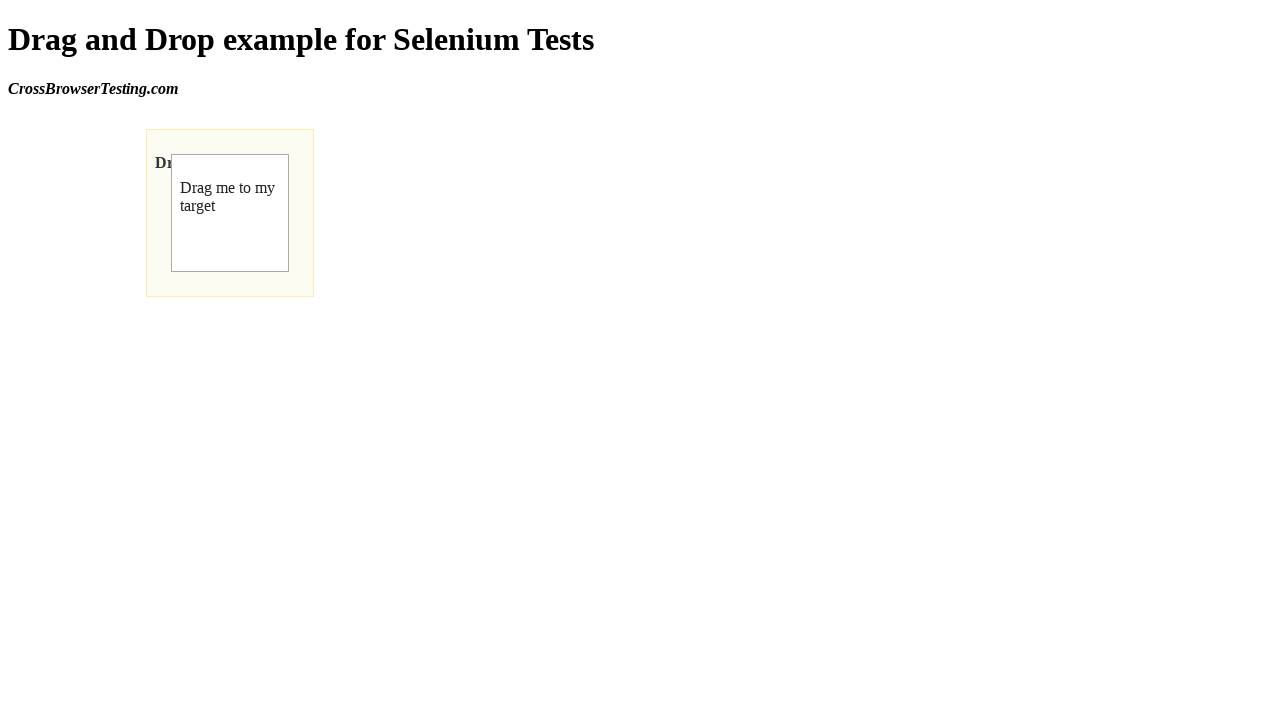

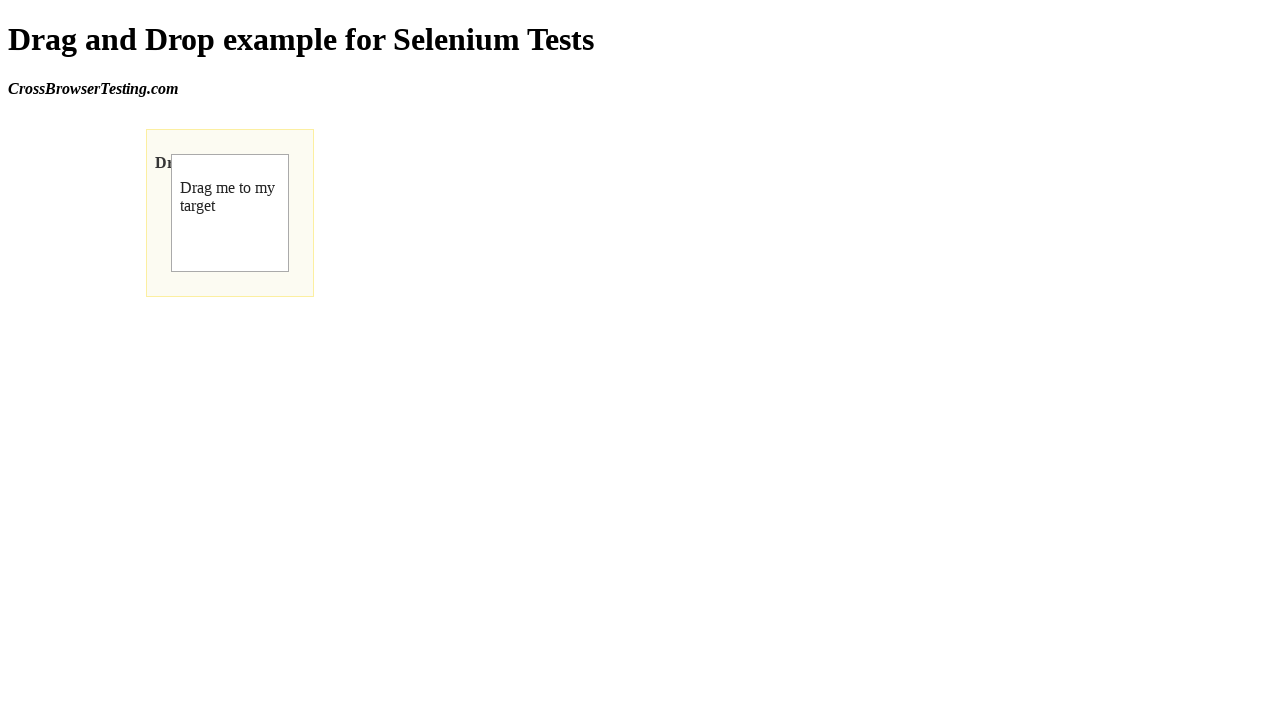